Tests clicking a link that opens DemoQA site in a new tab and verifies navigation

Starting URL: https://www.toolsqa.com/selenium-training/

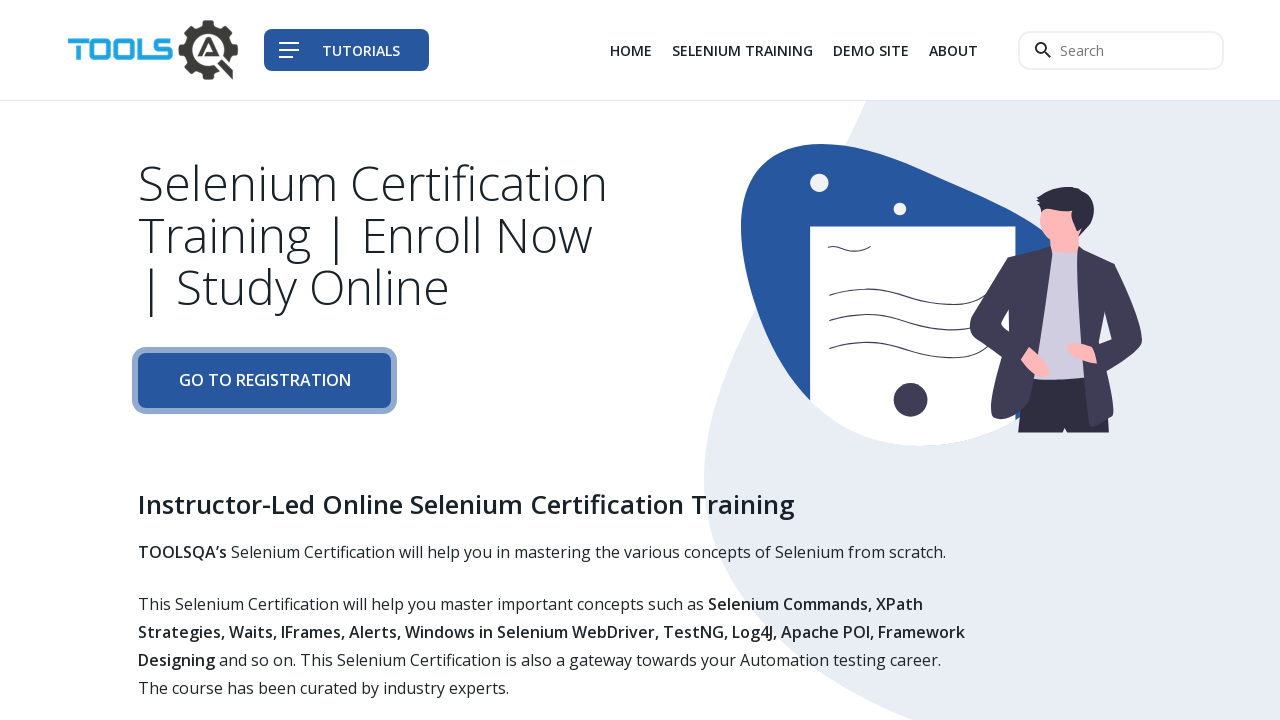

Clicked Demo Site link (3rd link) which opens in a new tab at (871, 50) on div.col-auto li:nth-child(3) a
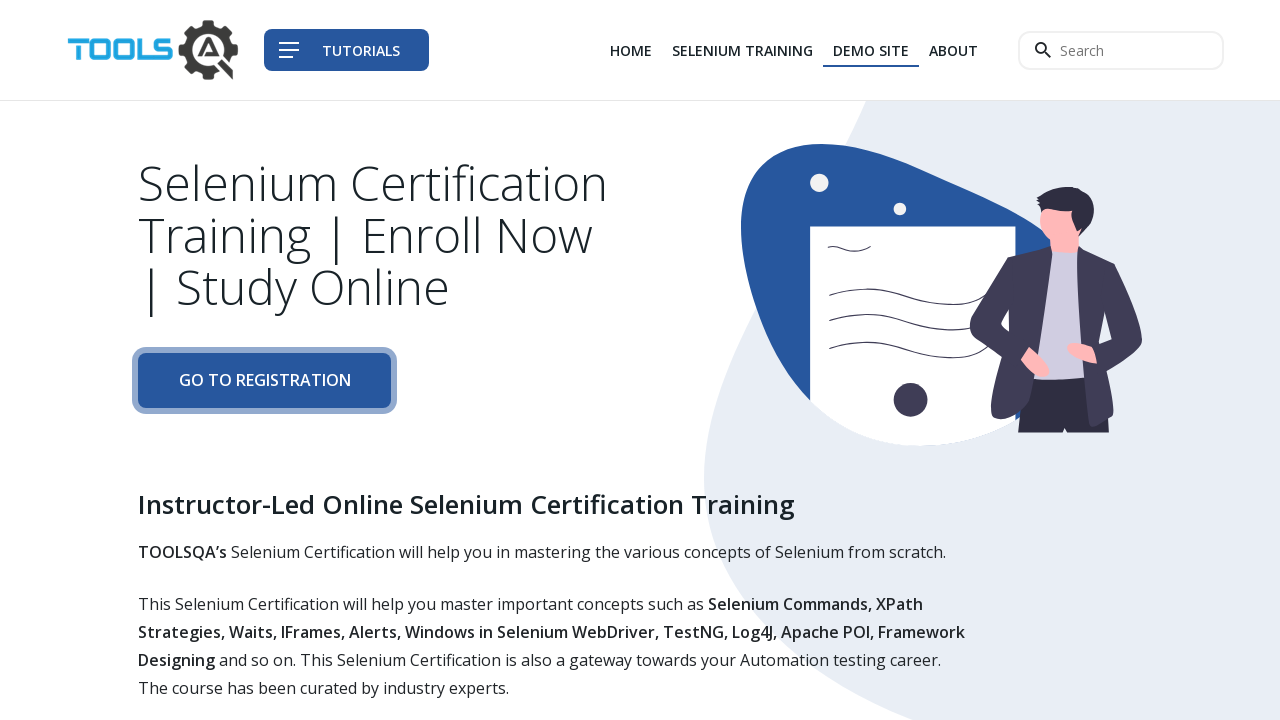

Captured new page from popup
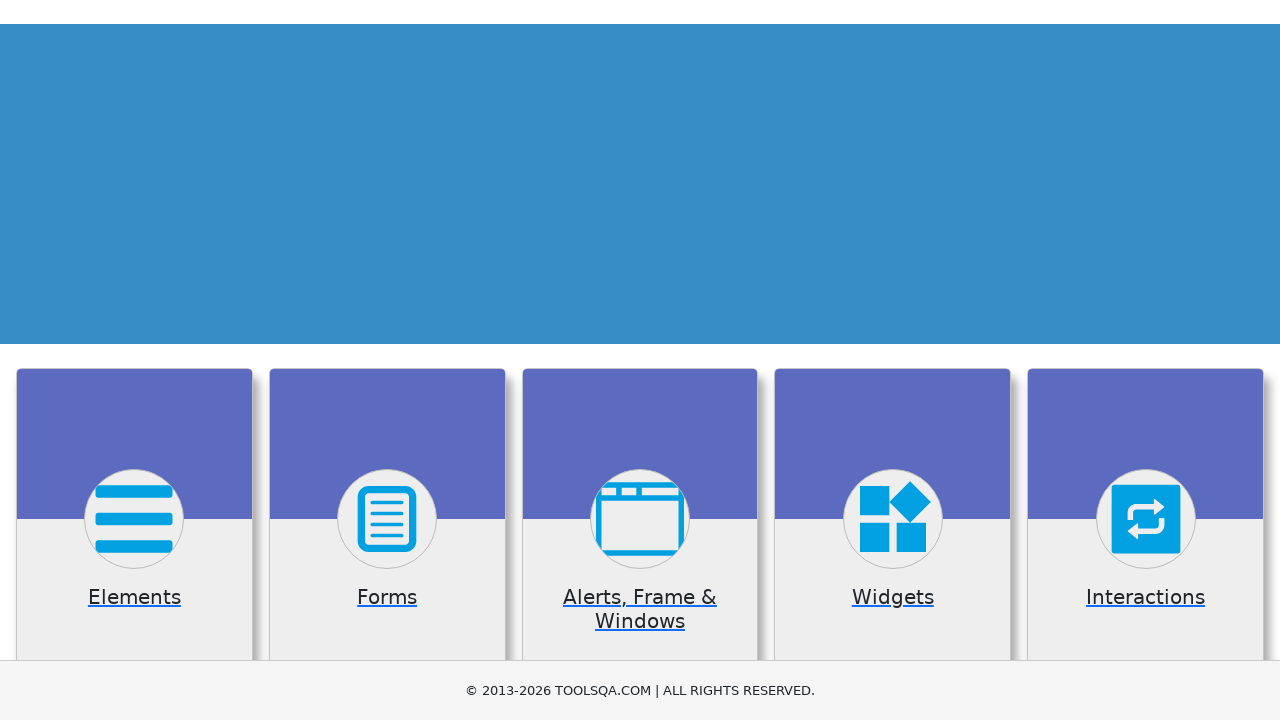

New page navigated to https://demoqa.com/
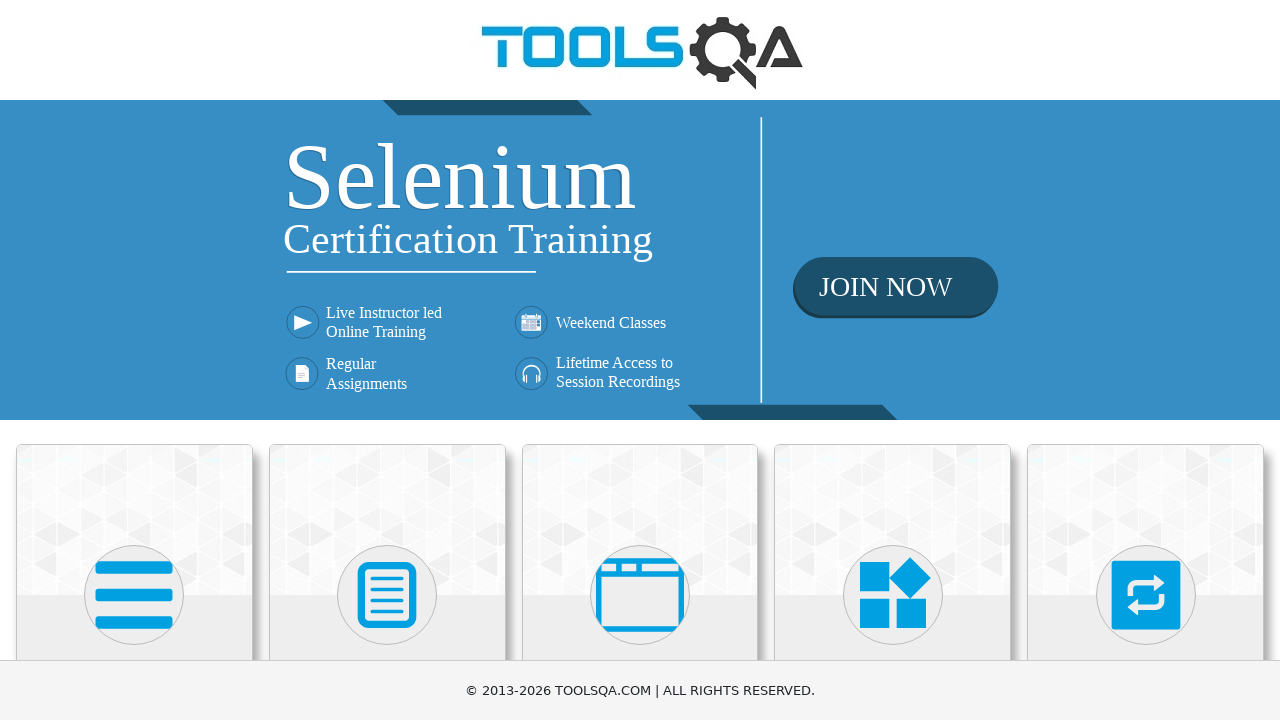

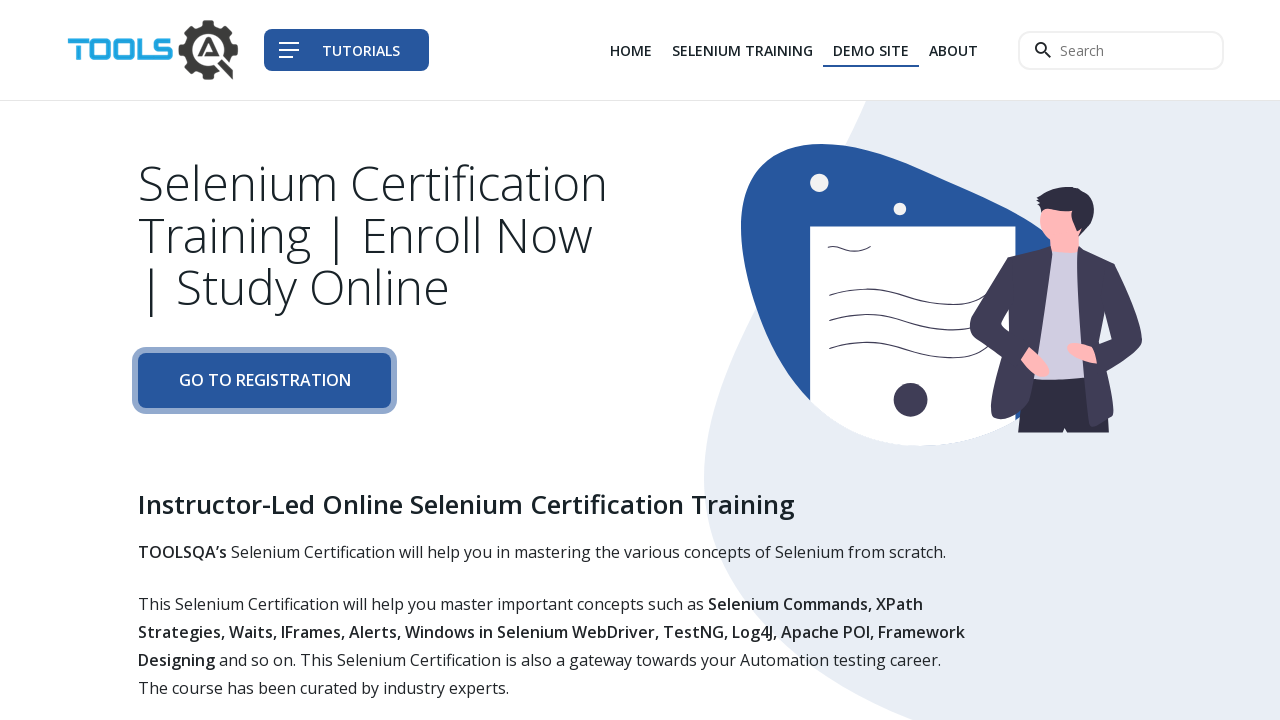